Tests dropdown functionality by selecting options using different methods (index, value, visible text) and verifying the dropdown contents

Starting URL: https://the-internet.herokuapp.com/dropdown

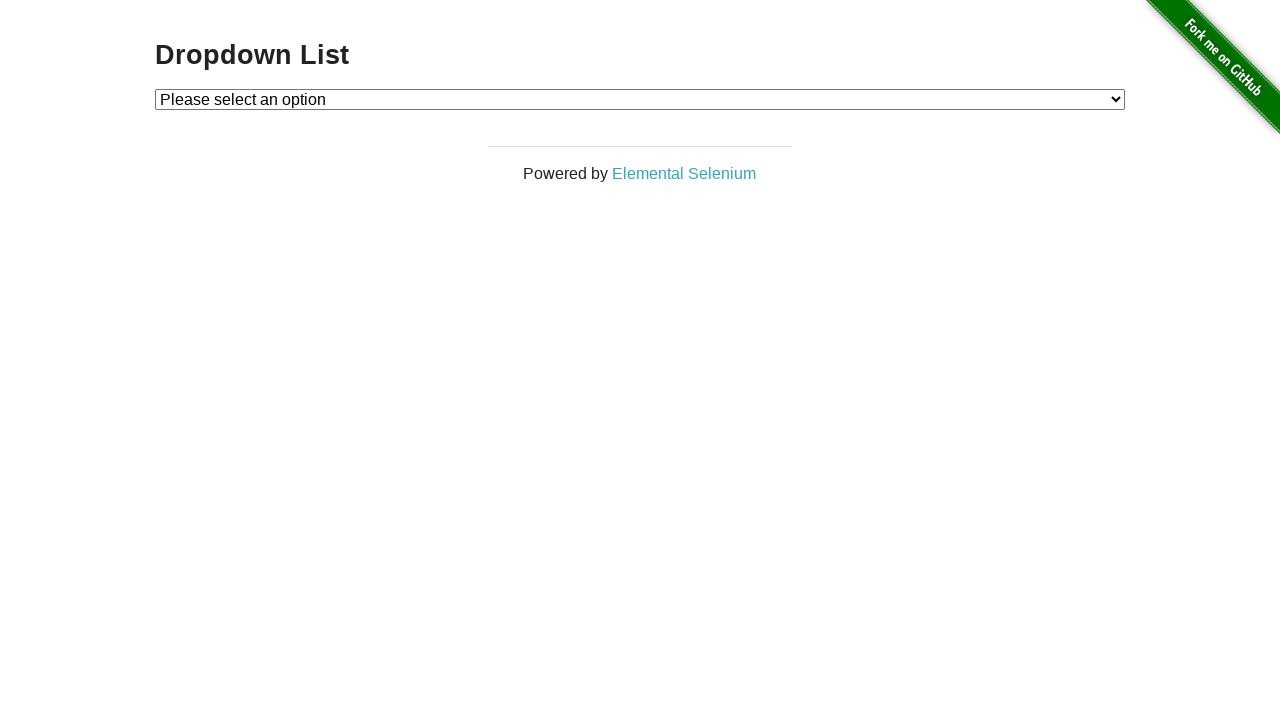

Located the dropdown element with id 'dropdown'
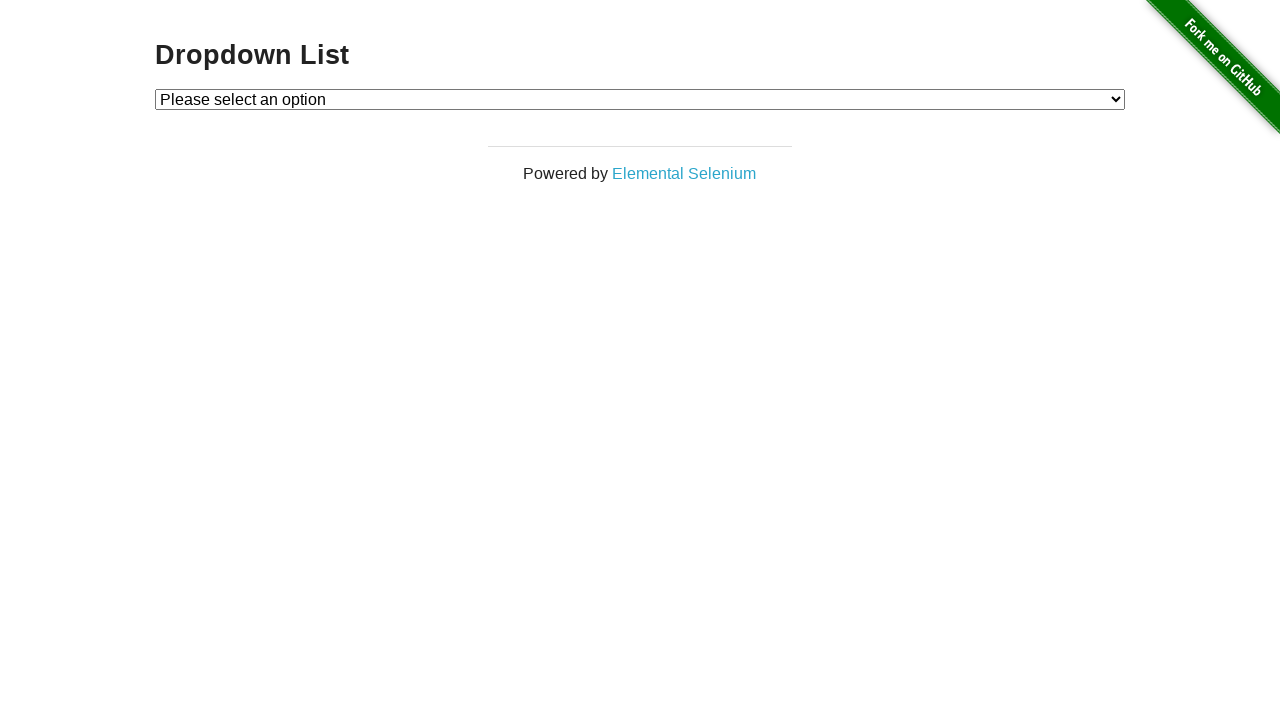

Selected Option 1 from dropdown using index 1 on select#dropdown
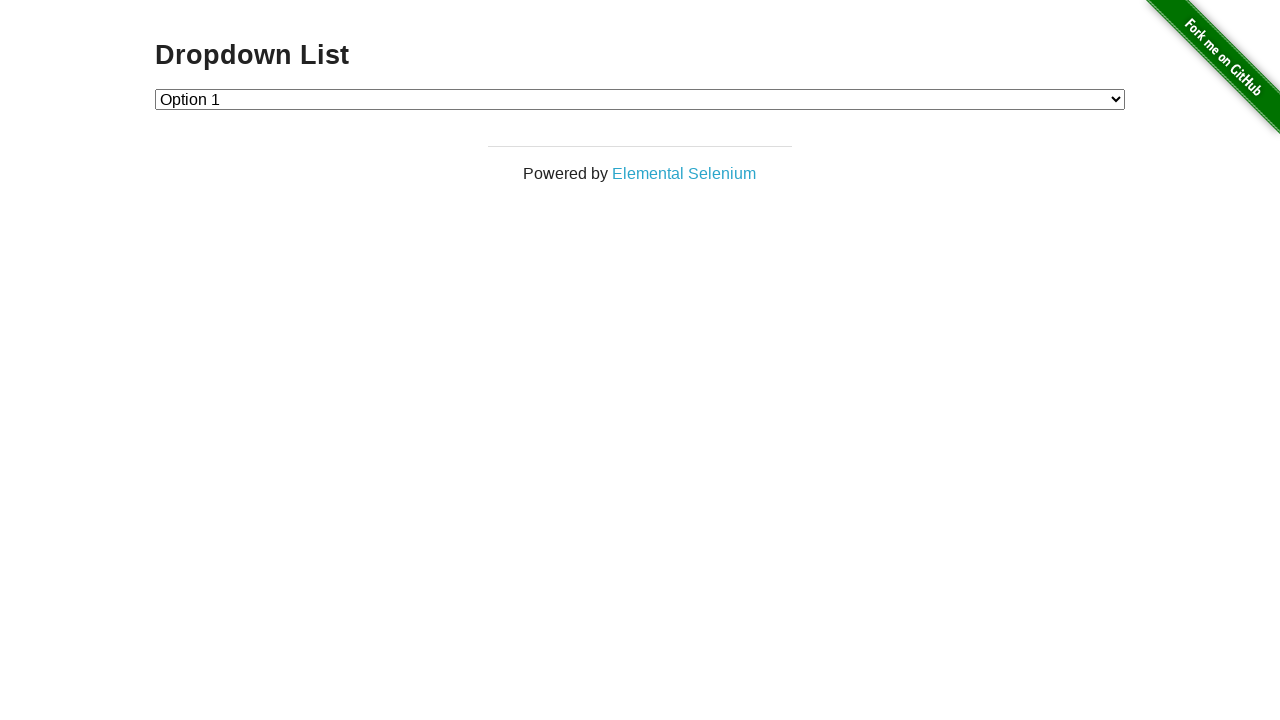

Selected Option 2 from dropdown using value '2' on select#dropdown
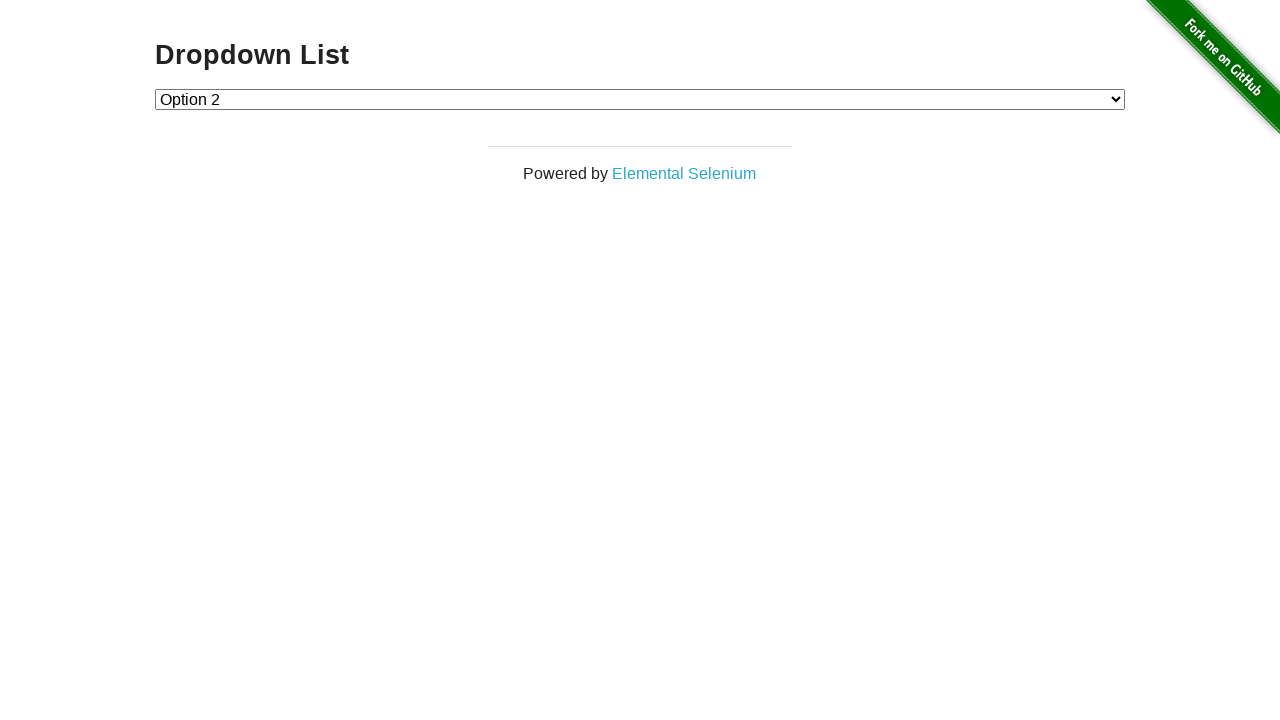

Selected Option 1 from dropdown using visible text label on select#dropdown
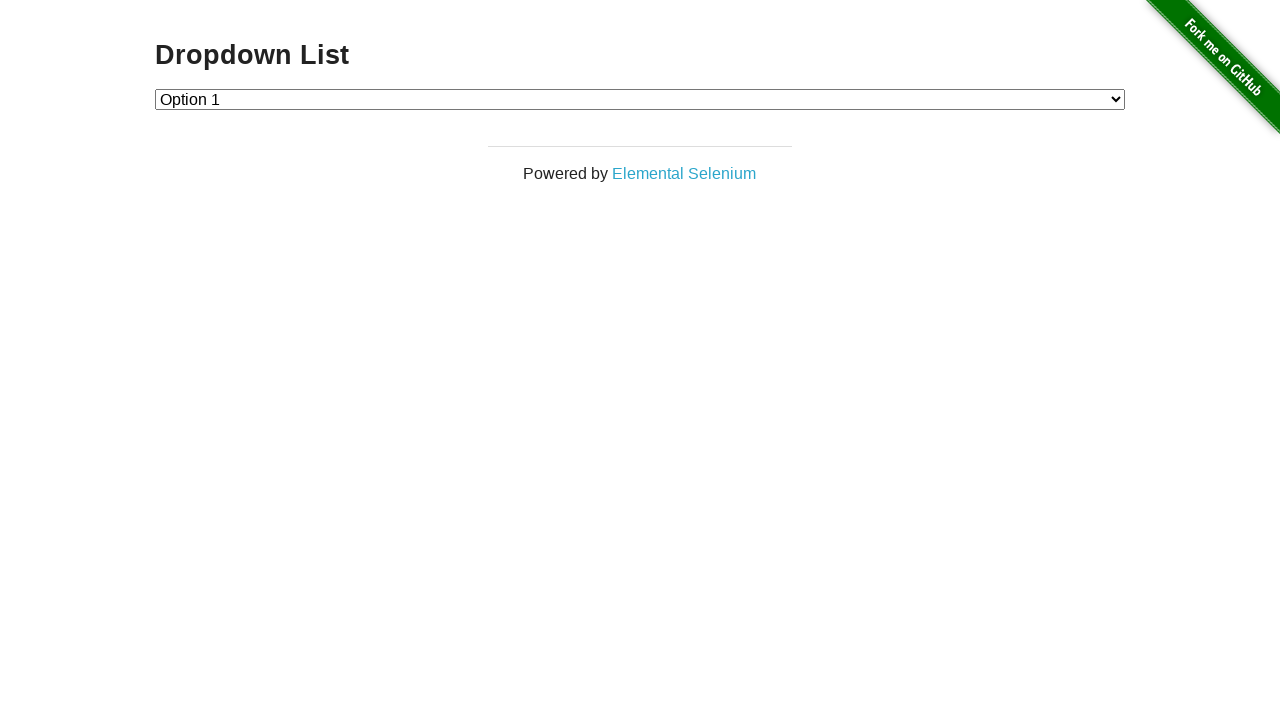

Retrieved all option text contents from dropdown
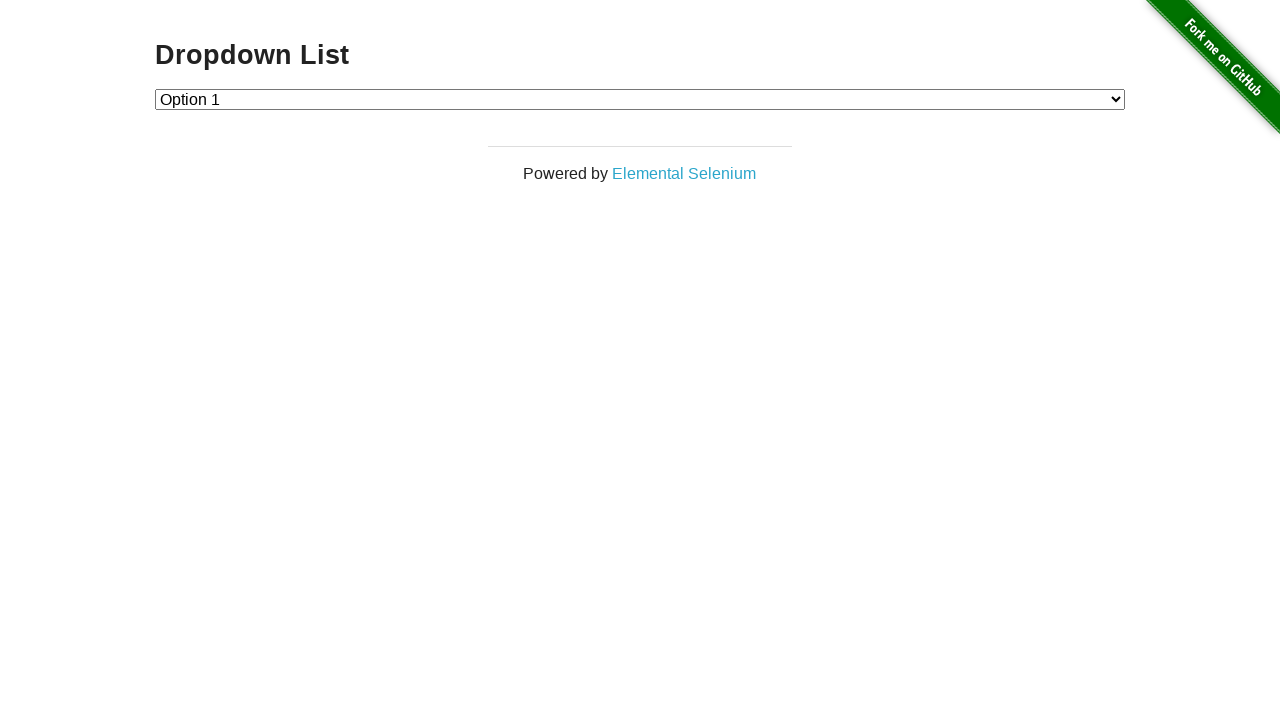

Verified dropdown contains exactly 3 options
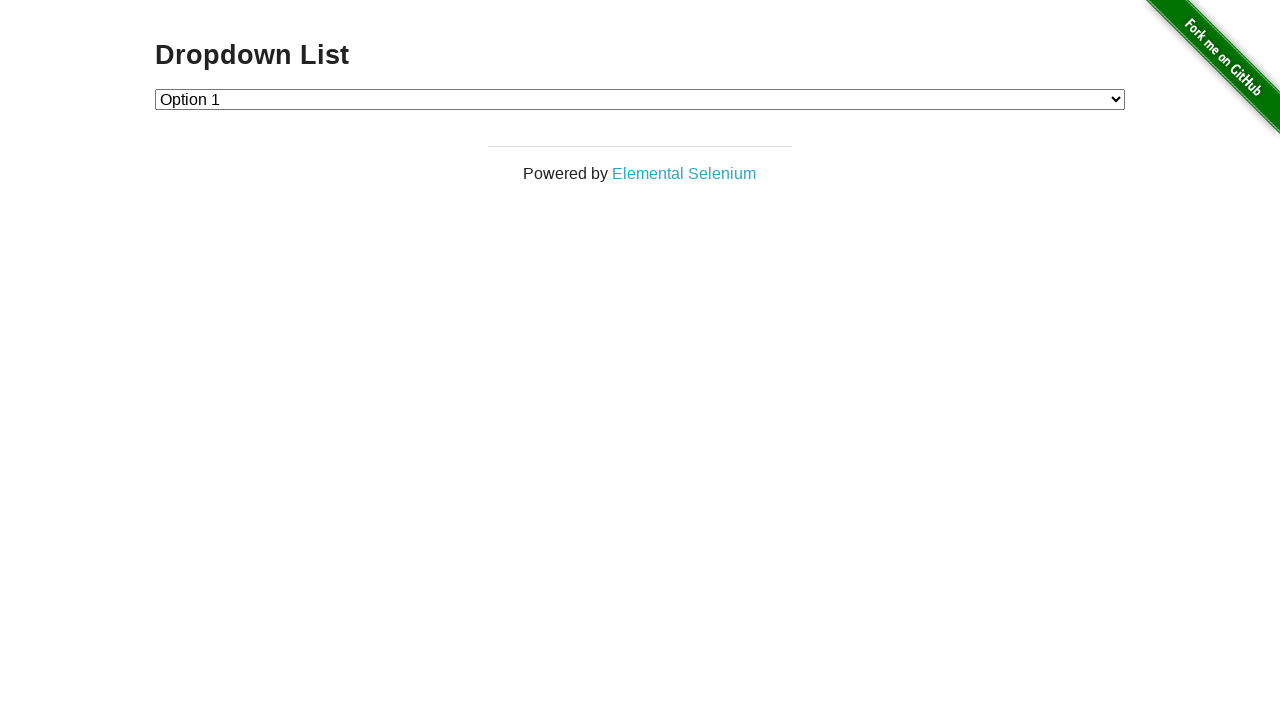

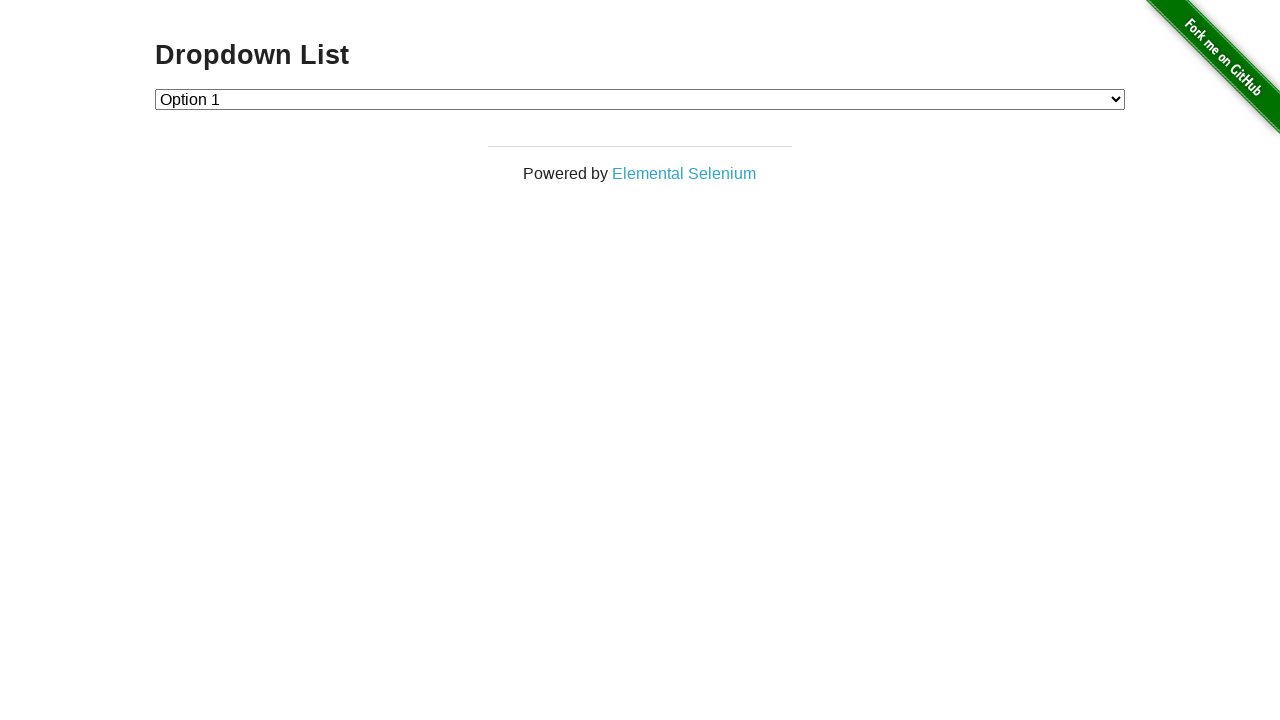